Tests key press detection by pressing Enter key and verifying the result message.

Starting URL: http://the-internet.herokuapp.com/key_presses

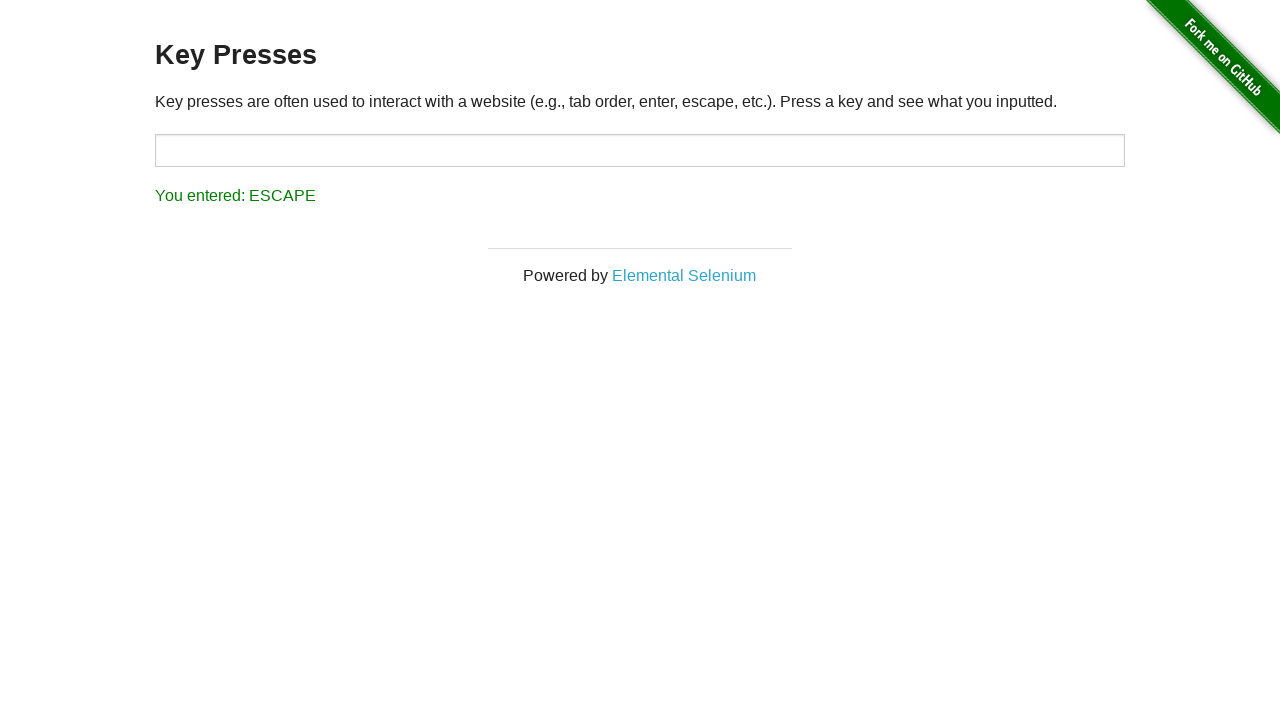

Waited for example element to load
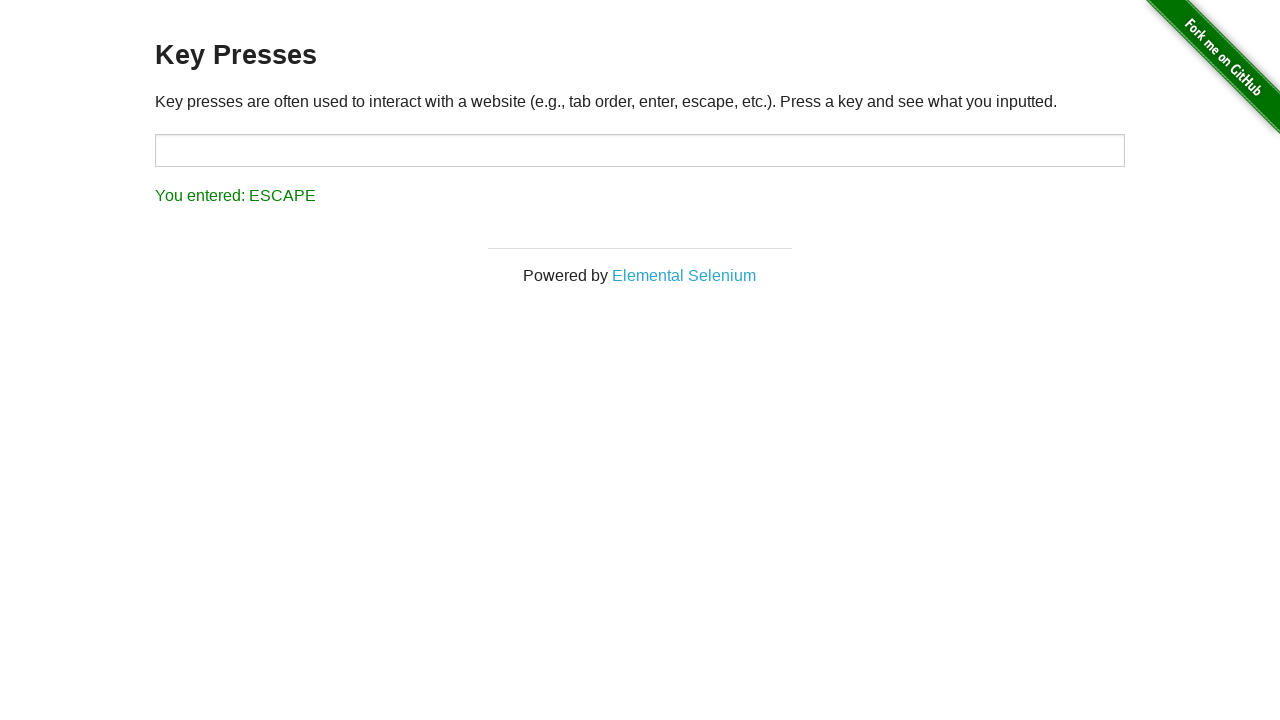

Pressed Enter key
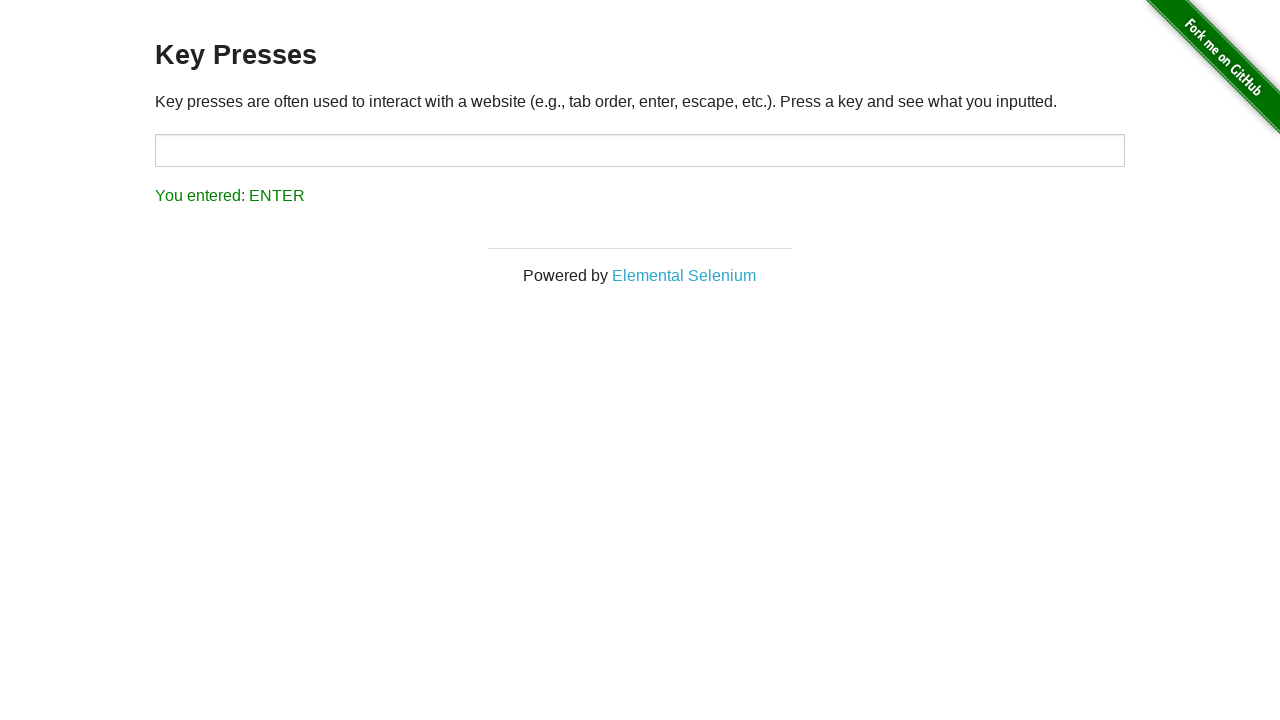

Waited for result message to display
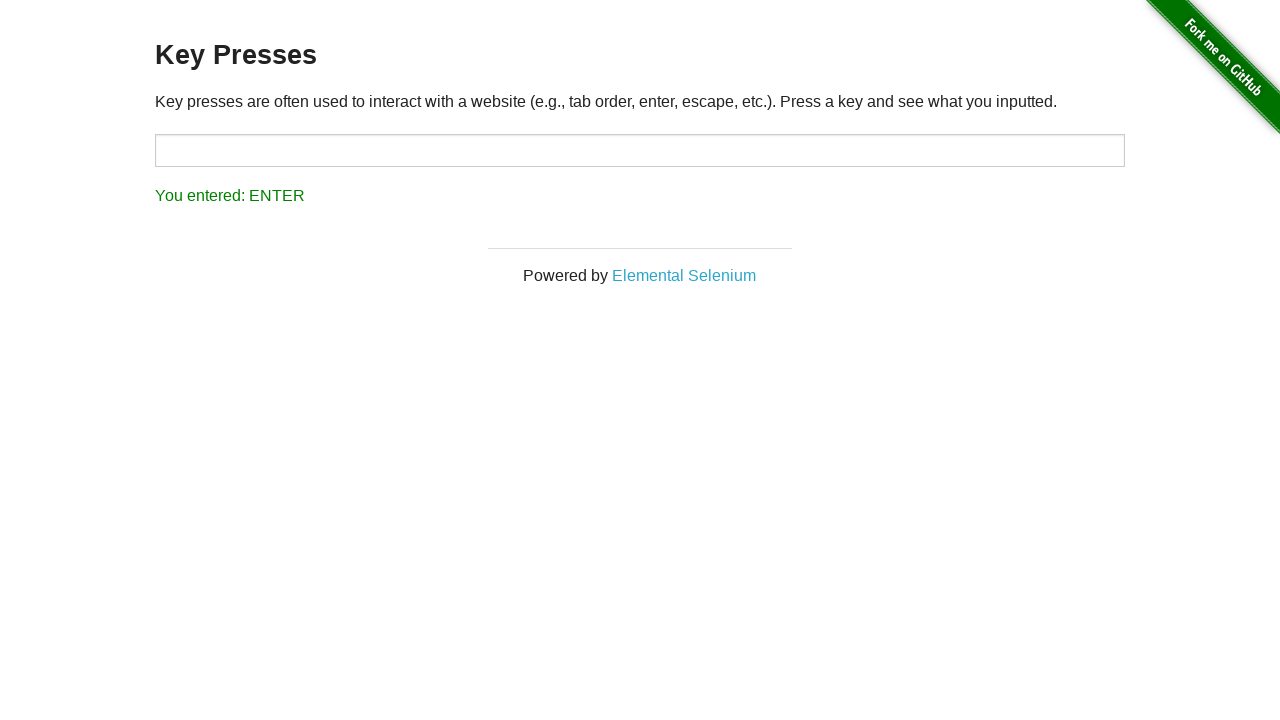

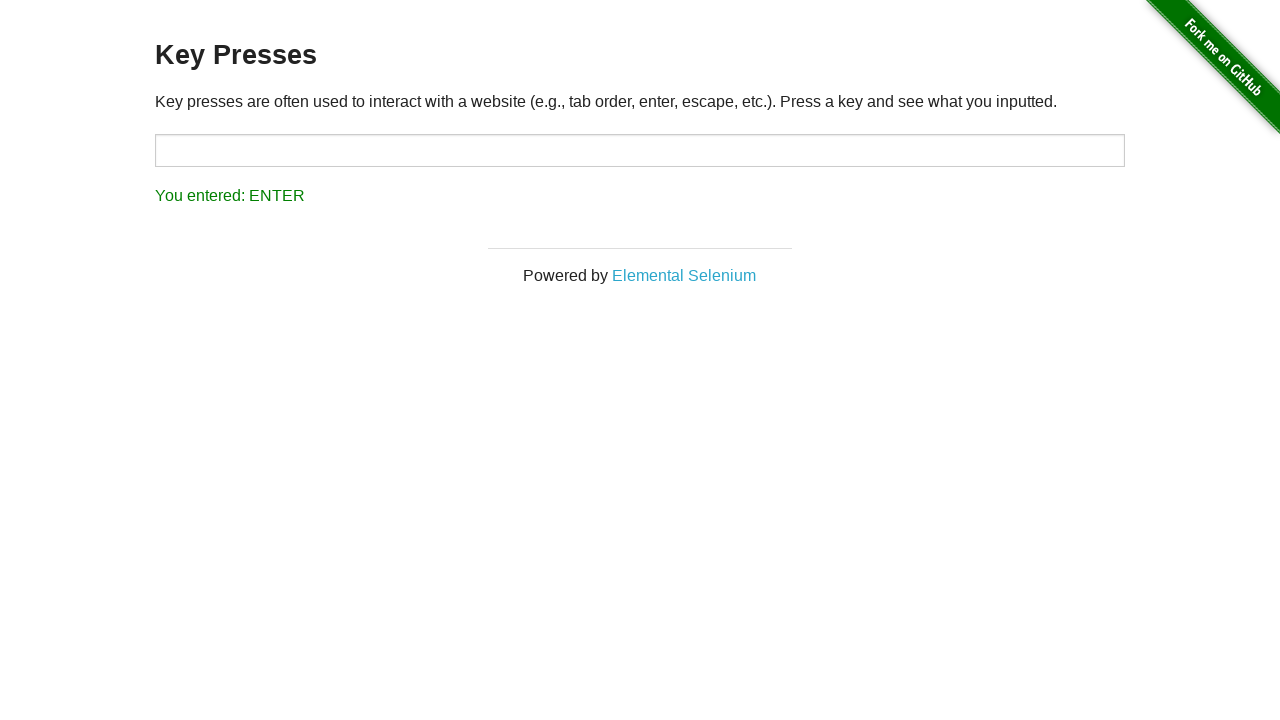